Gets and verifies the page heading text using XPath locator

Starting URL: https://rahulshettyacademy.com/AutomationPractice/

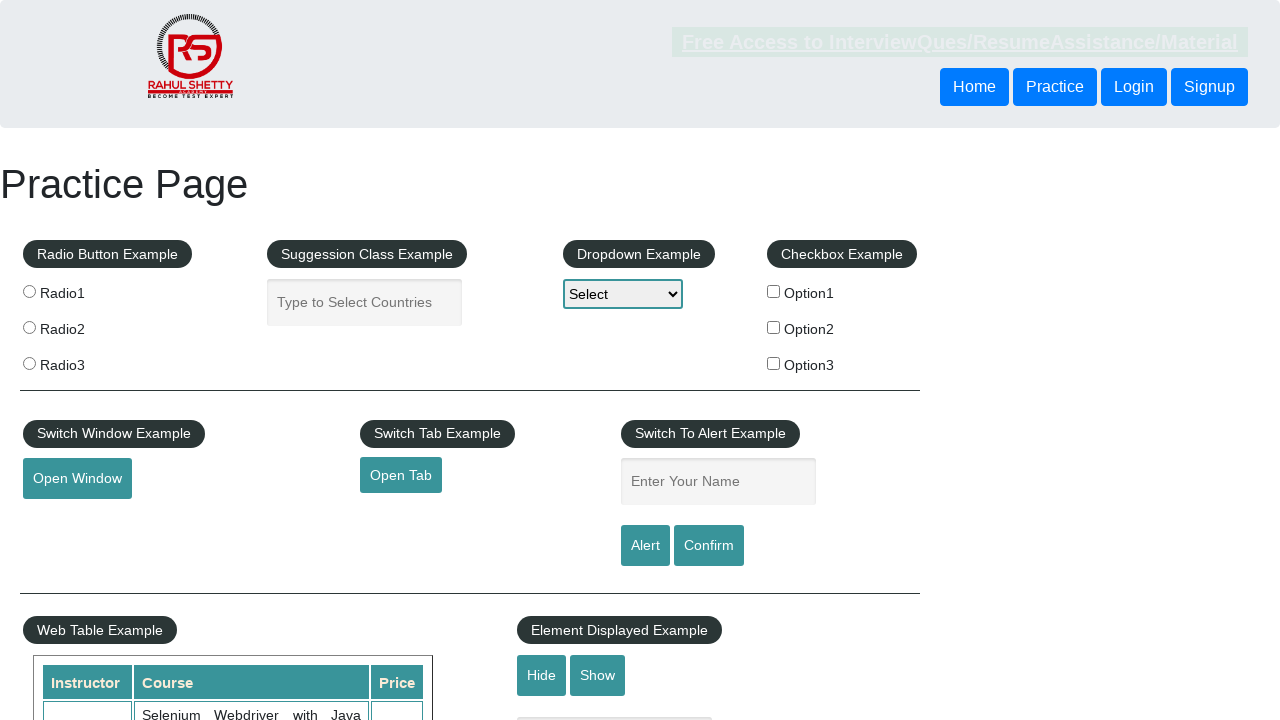

Navigated to https://rahulshettyacademy.com/AutomationPractice/
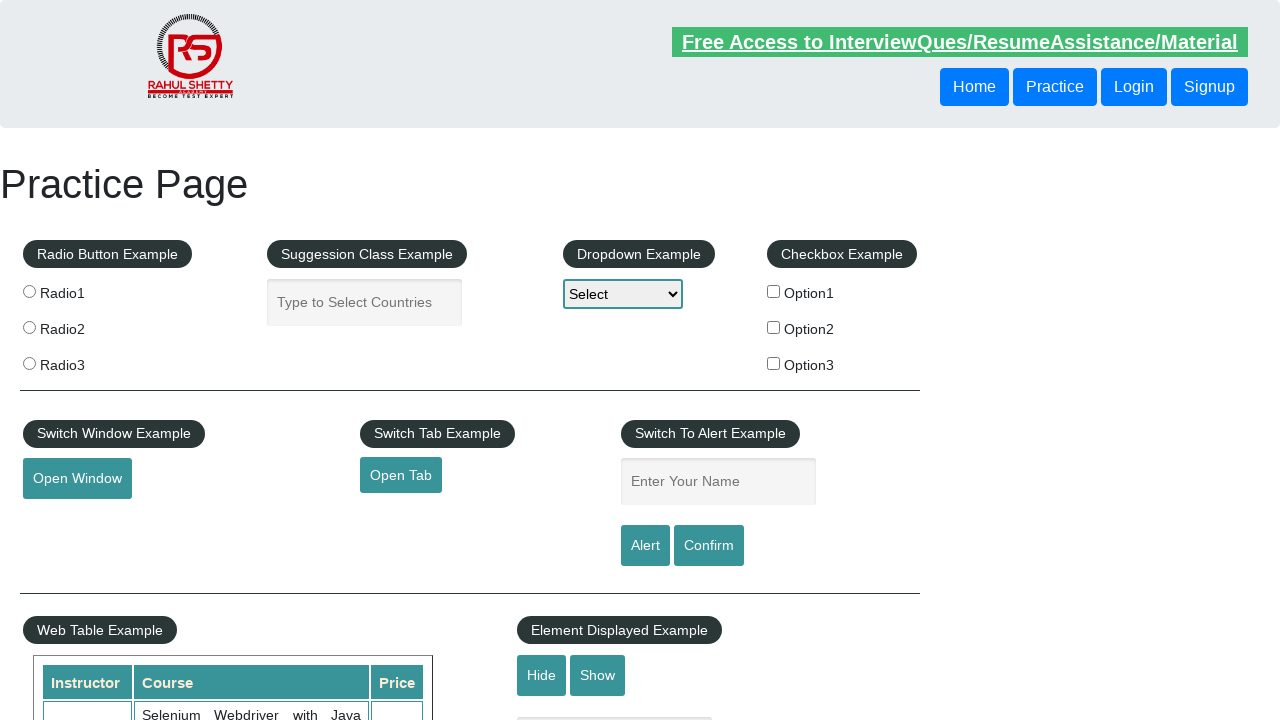

Retrieved page heading text using XPath locator '//h1'
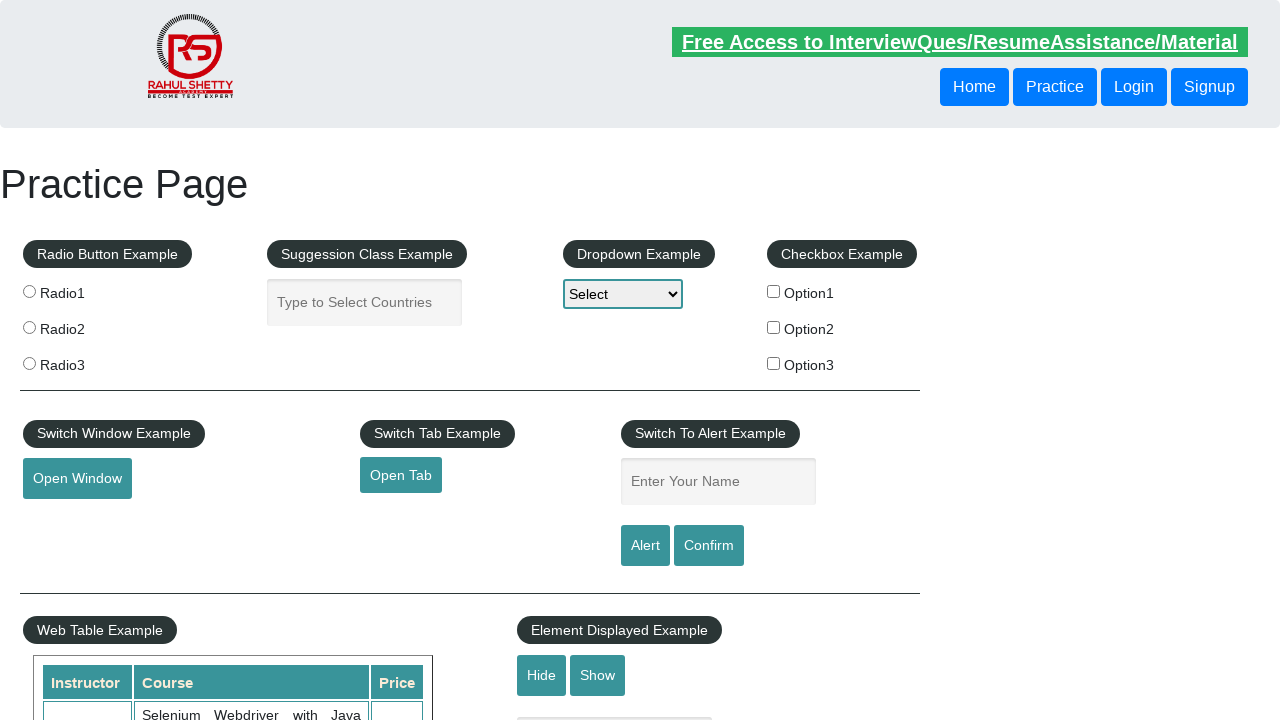

Printed heading text: Practice Page
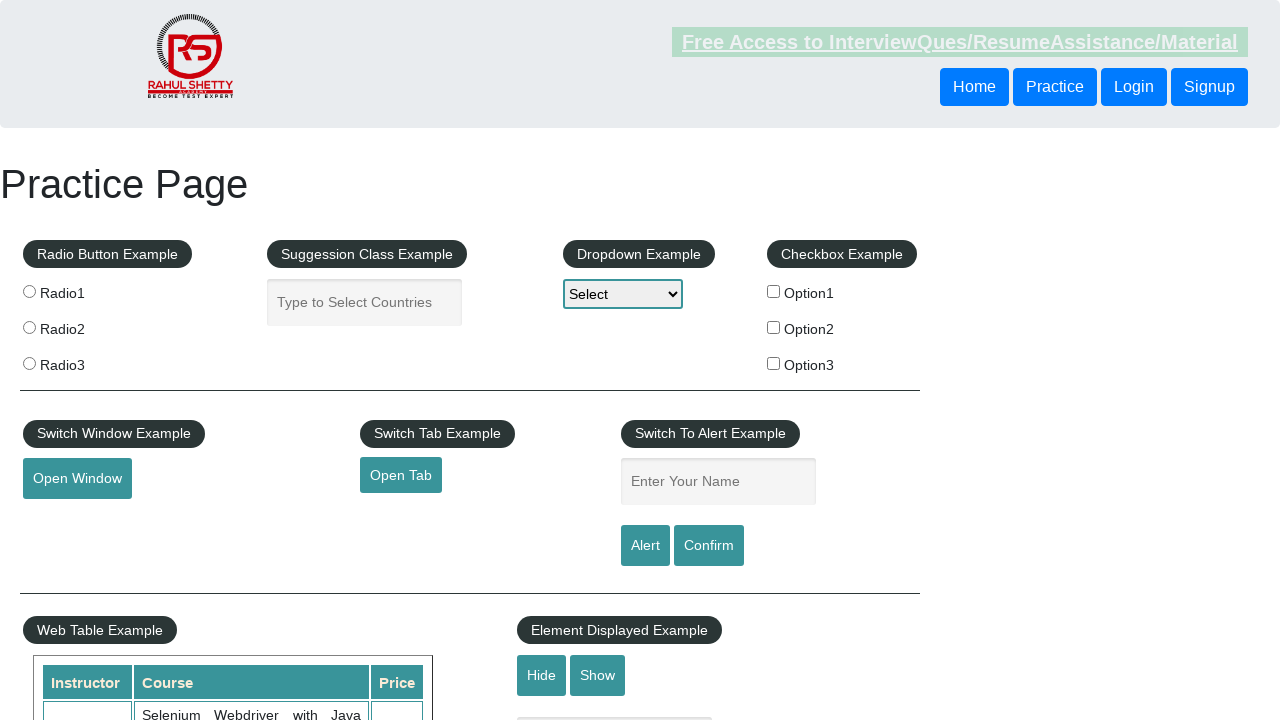

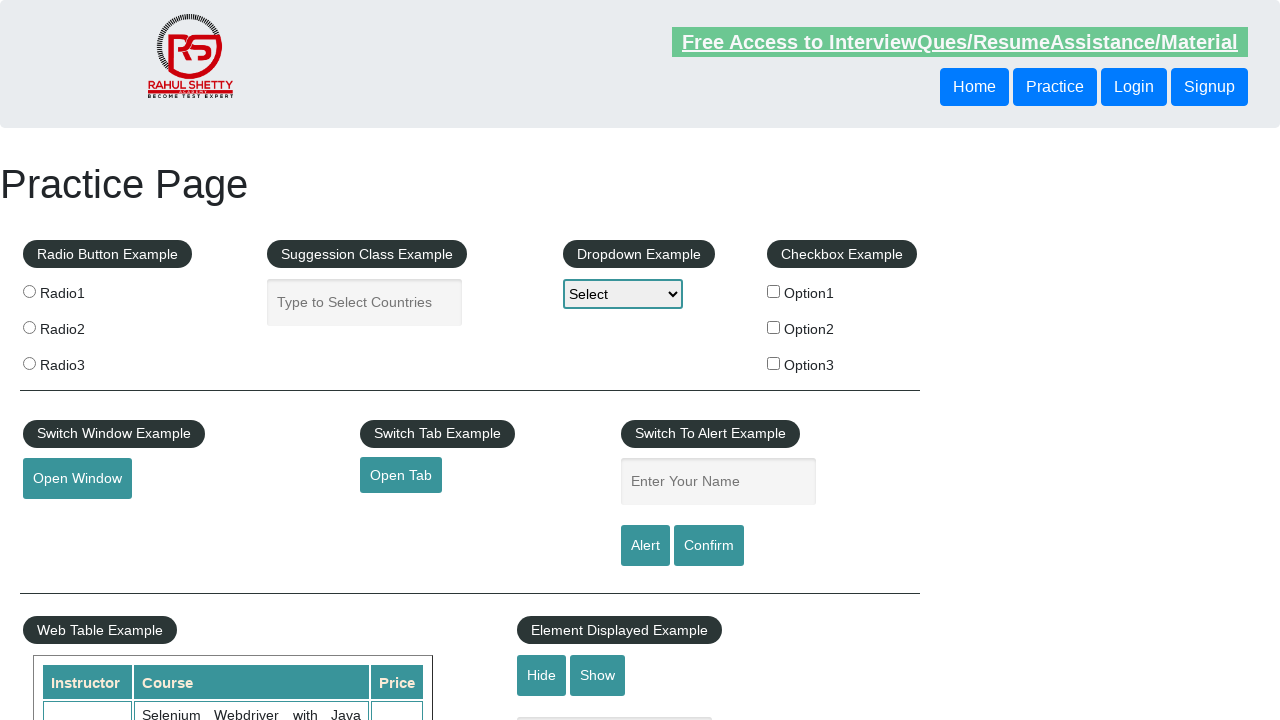